Tests pagination functionality on Audible UK bestsellers page by verifying product listings load and navigating through multiple pages using the next button

Starting URL: https://www.audible.co.uk/adblbestsellers?ref=a_search_t1_navTop_pl0cg1c0r0&pf_rd_p=f85ca050-5a0a-4b61-ad05-22714c60f1e2&pf_rd_r=4A6H4WYXC7VFER9ZXMW8&pageLoadId=33fbVEtbdOW68z63&creativeId=209a9396-a0bd-443c-93ab-d608f0c4ed36

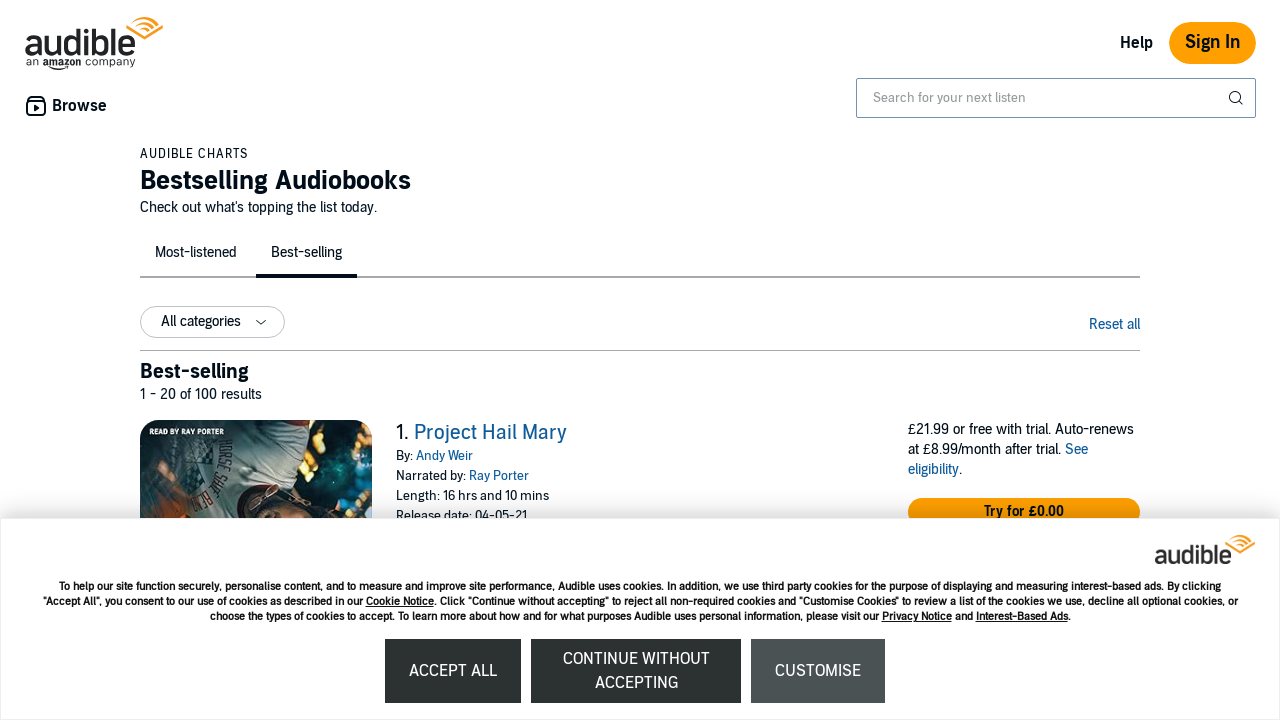

Waited for product container to load
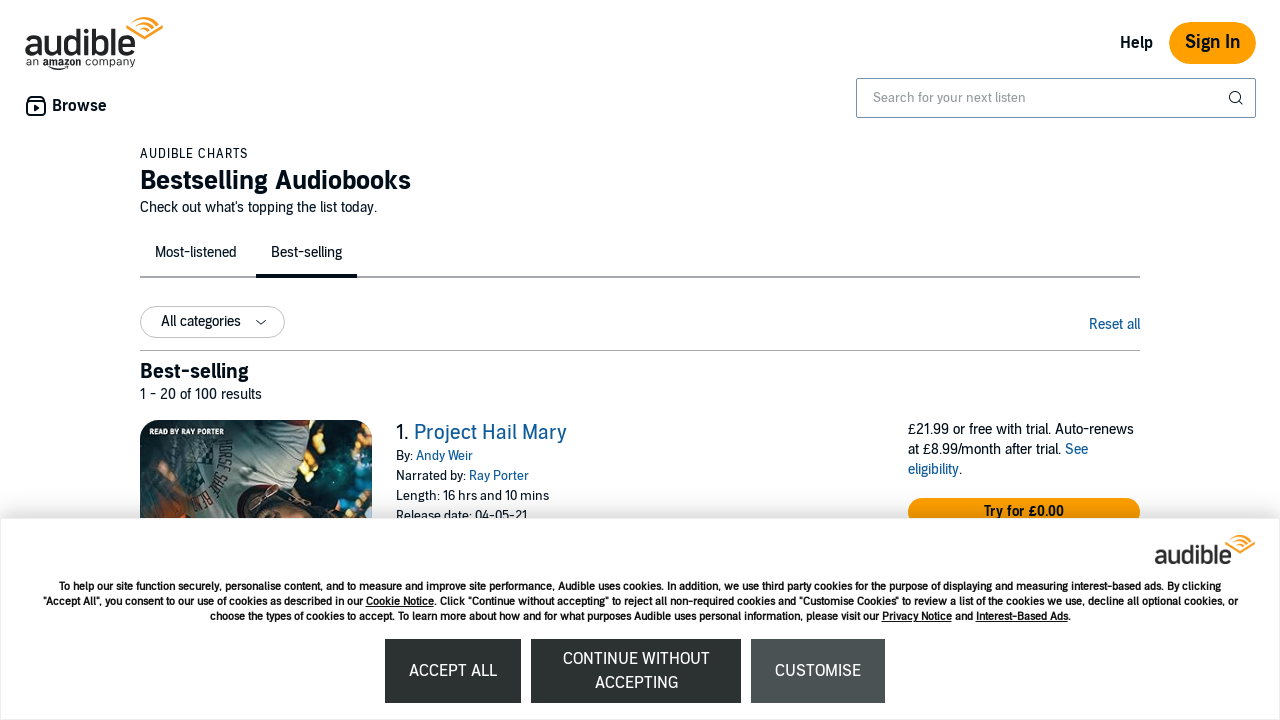

Waited for pagination controls to load
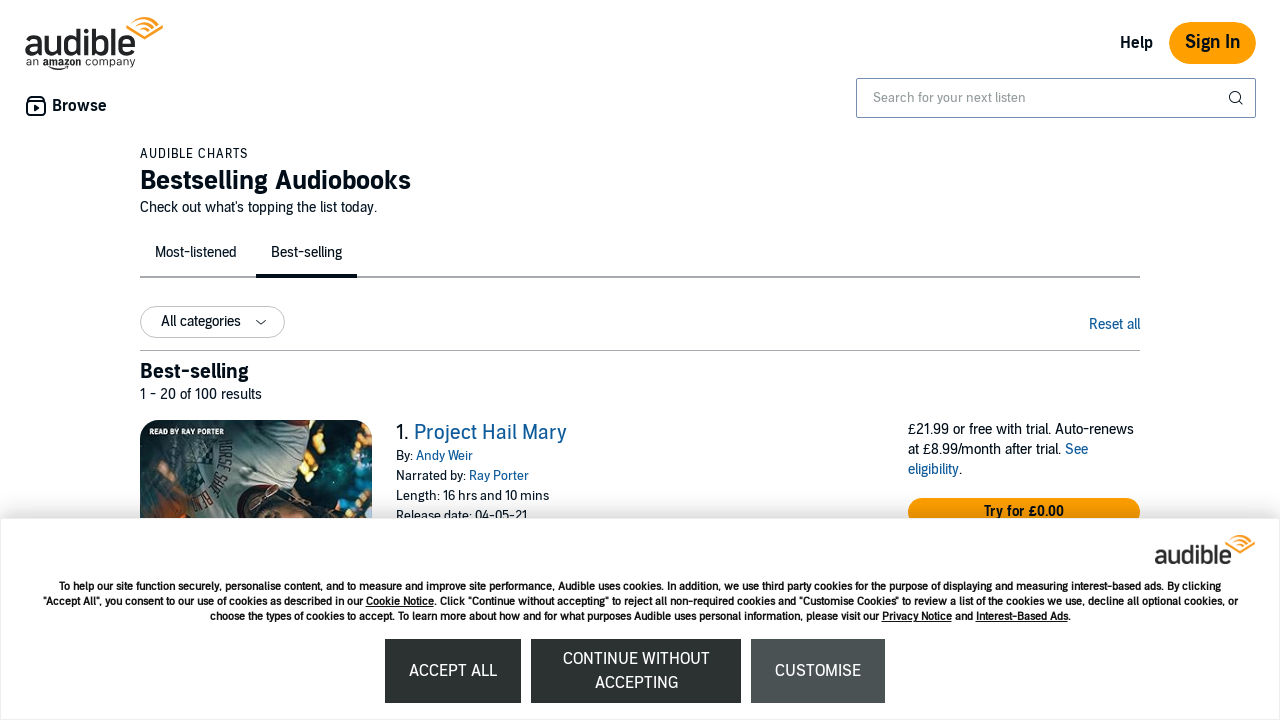

Verified product list items are displayed
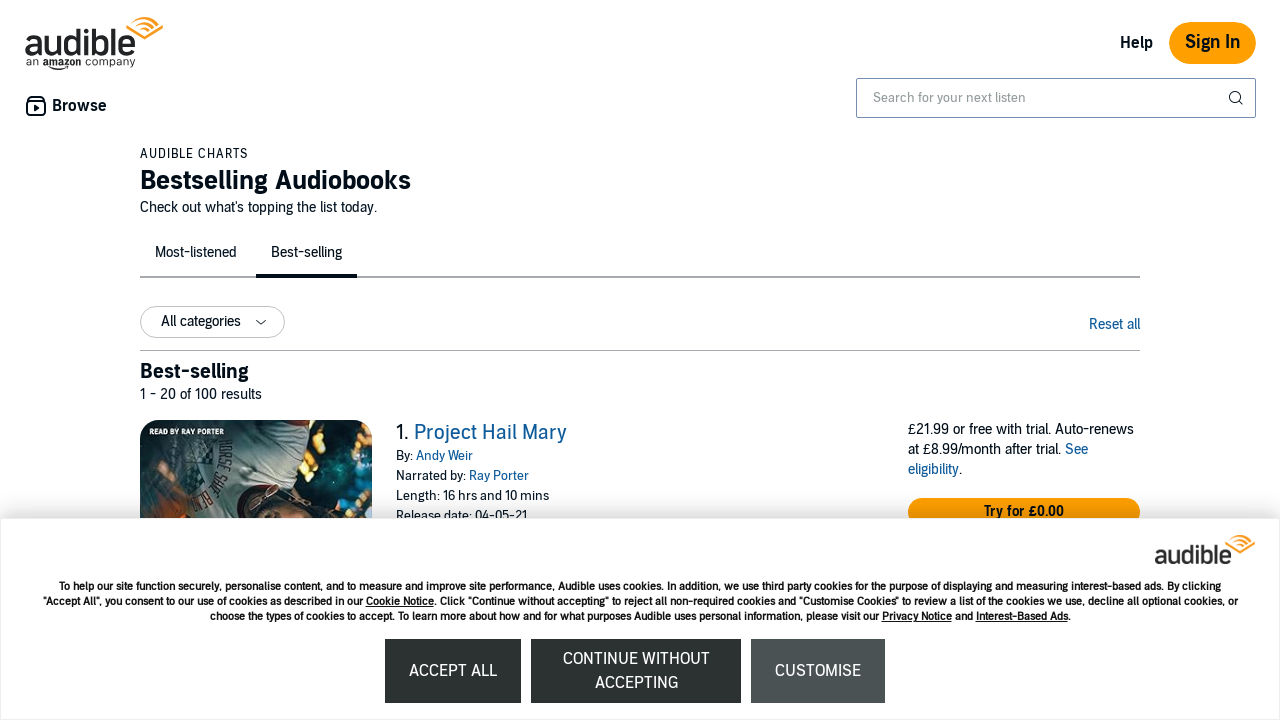

Waited for products to load on page 1
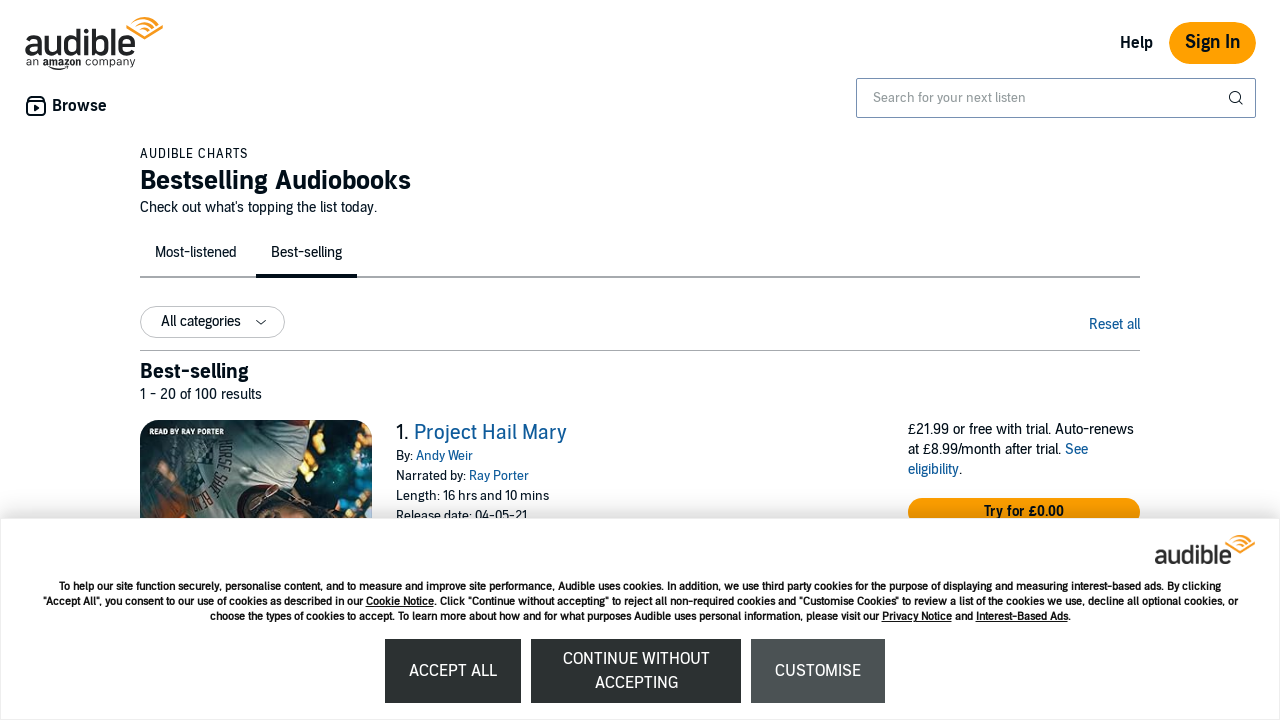

Clicked next page button to navigate from page 1 at (1124, 361) on span.nextButton
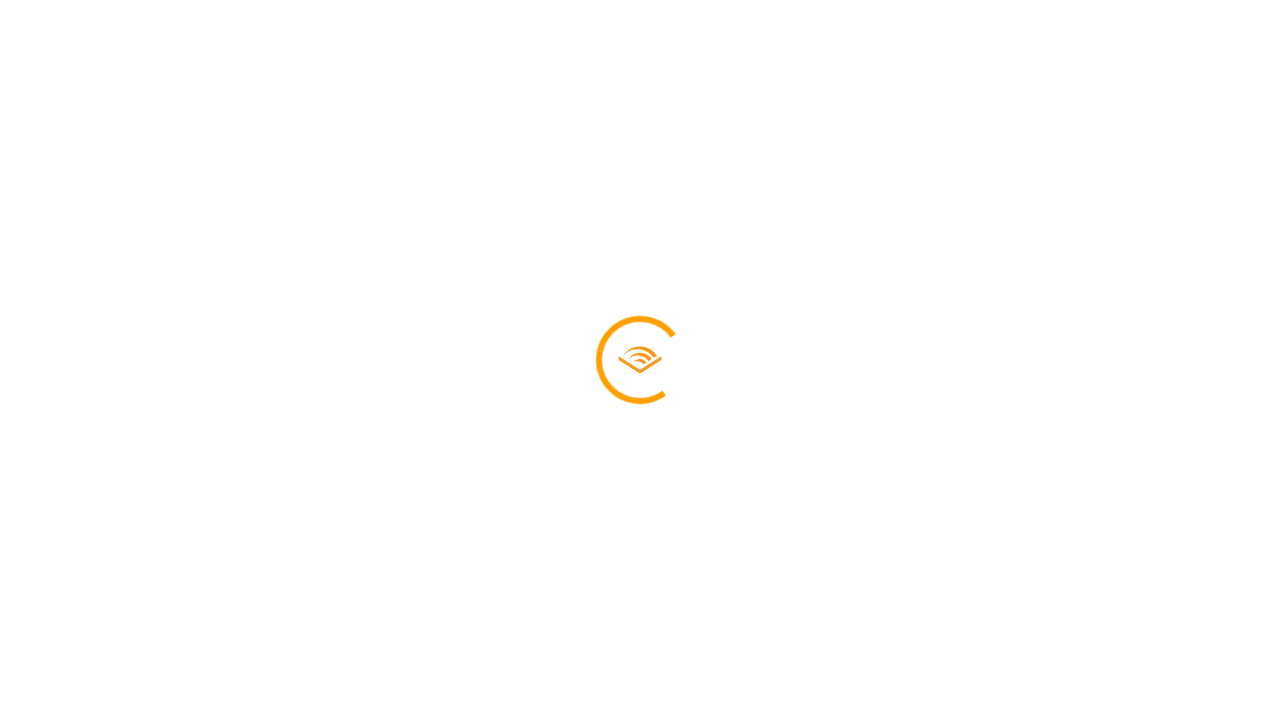

Waited for page transition to complete
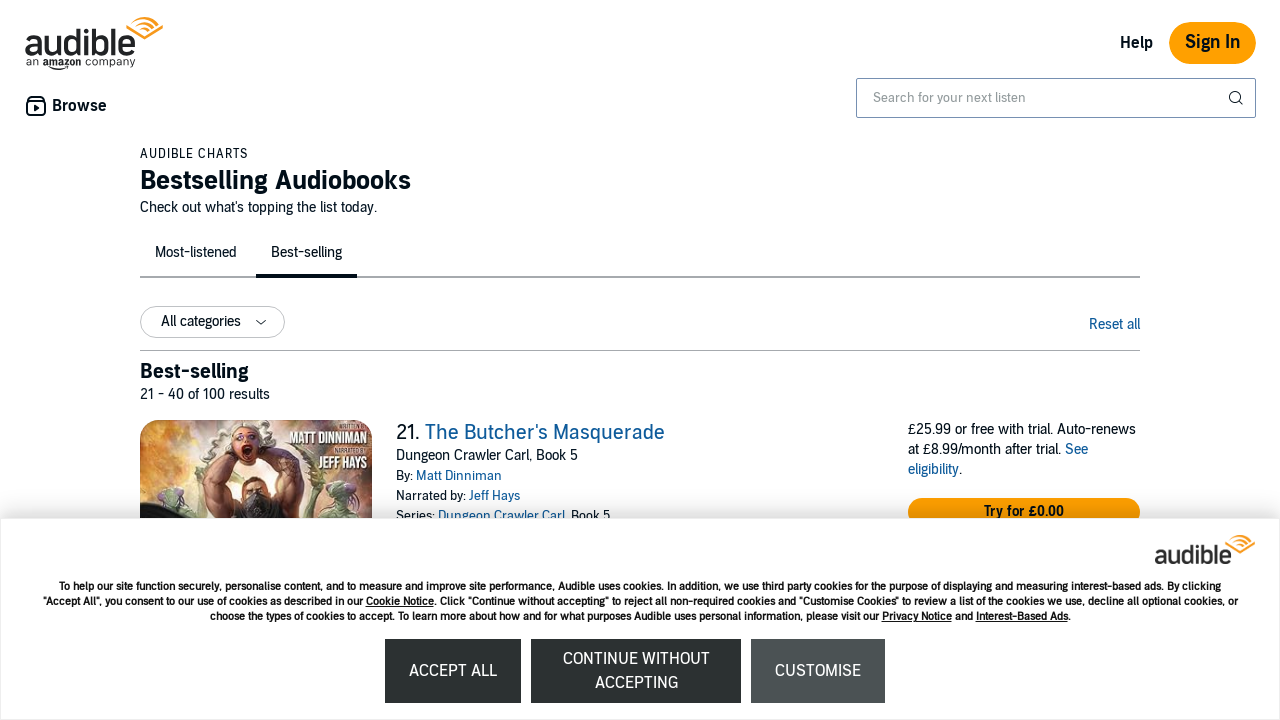

Waited for products to load on page 2
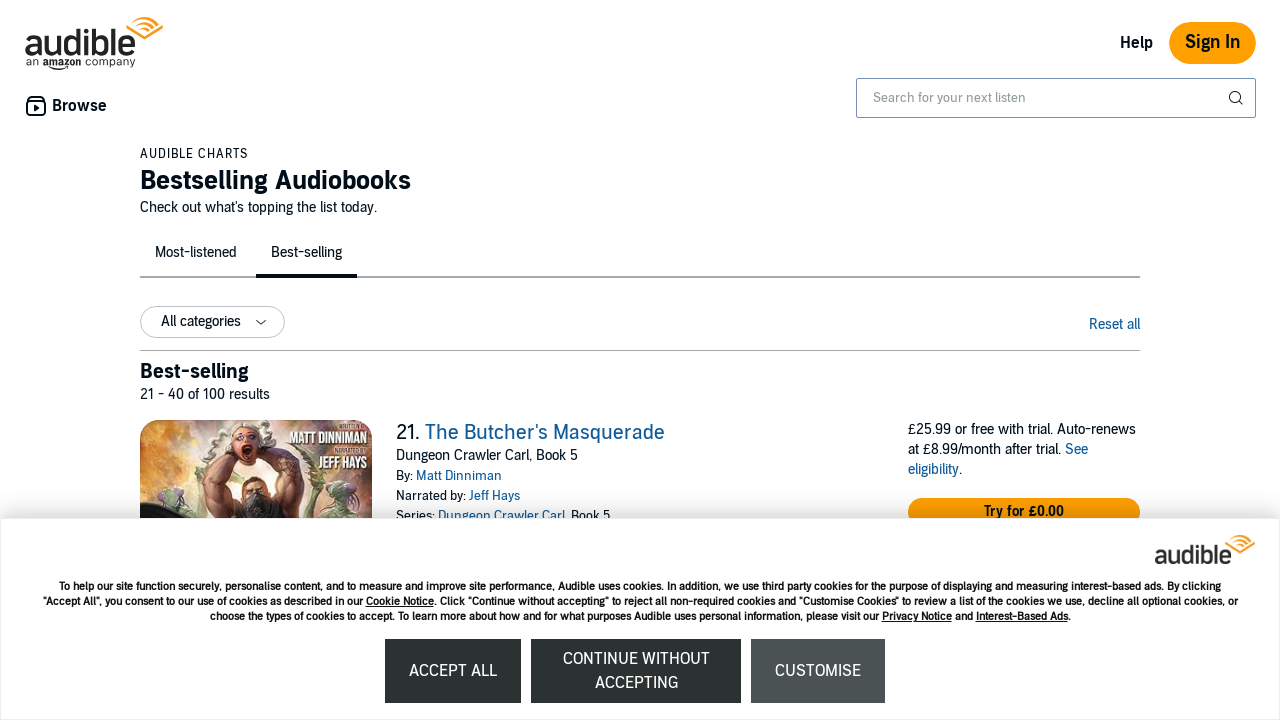

Clicked next page button to navigate from page 2 at (1124, 361) on span.nextButton
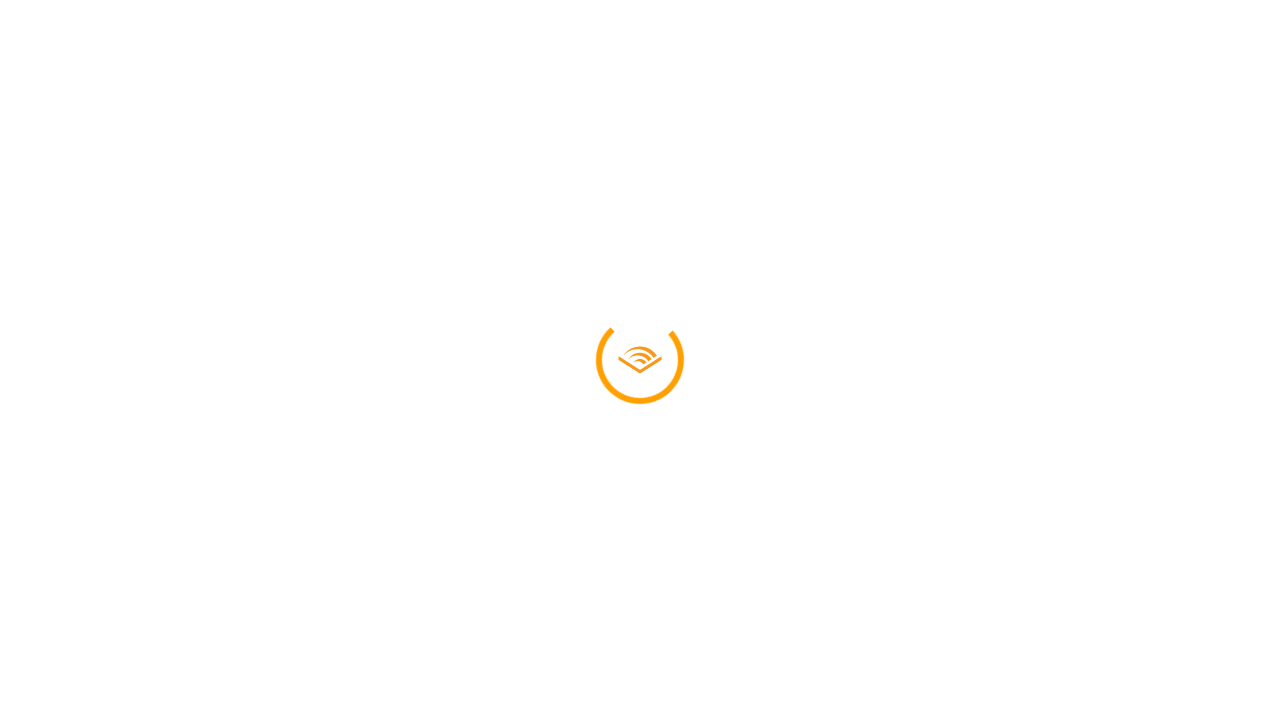

Waited for page transition to complete
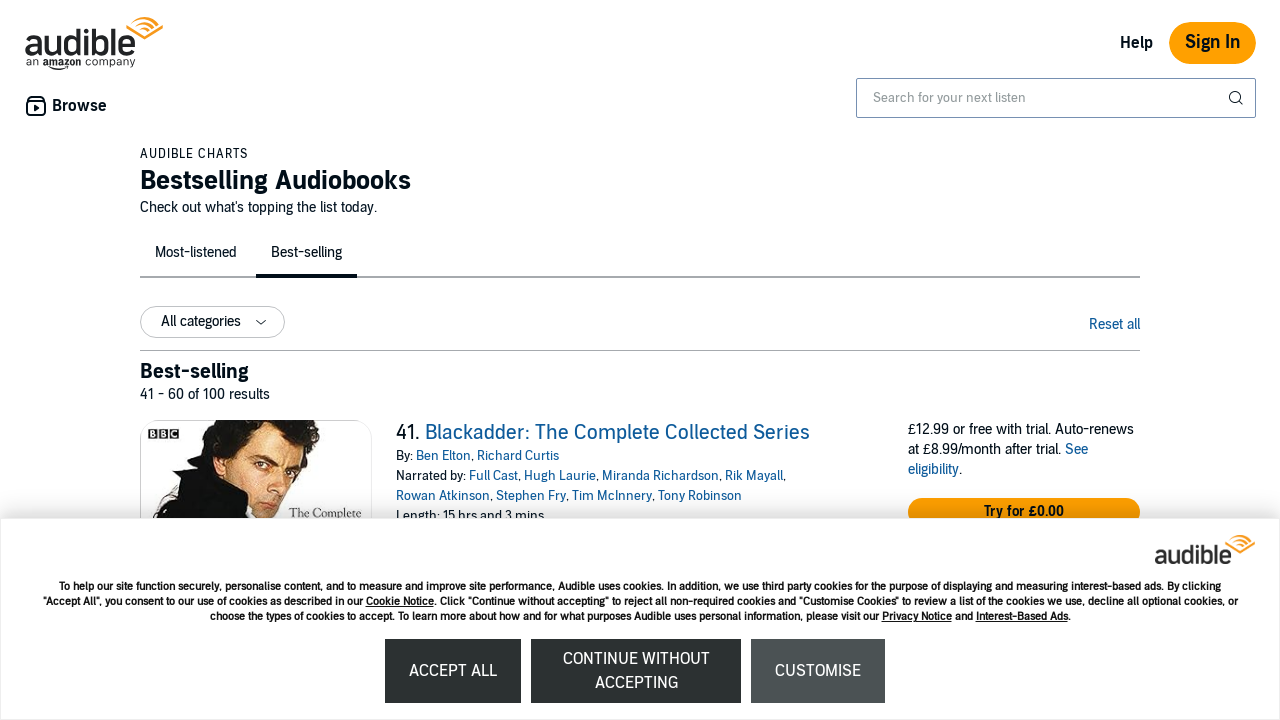

Waited for products to load on page 3
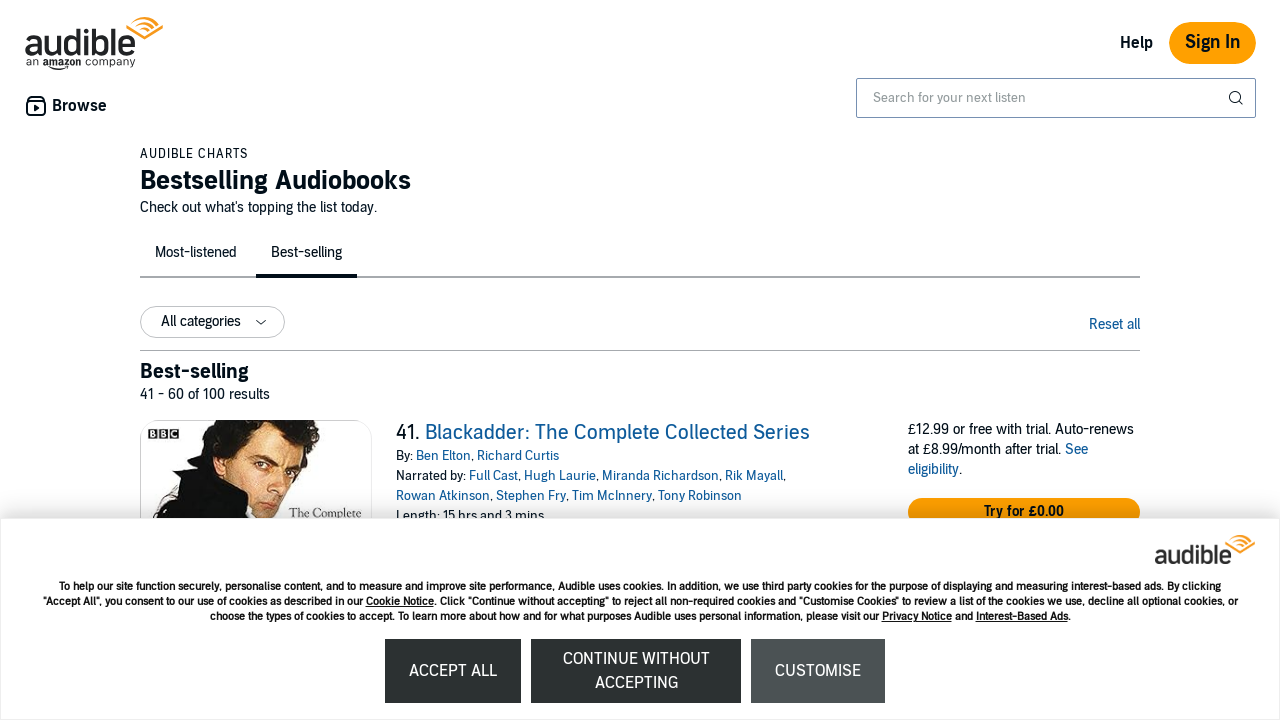

Clicked next page button to navigate from page 3 at (1124, 361) on span.nextButton
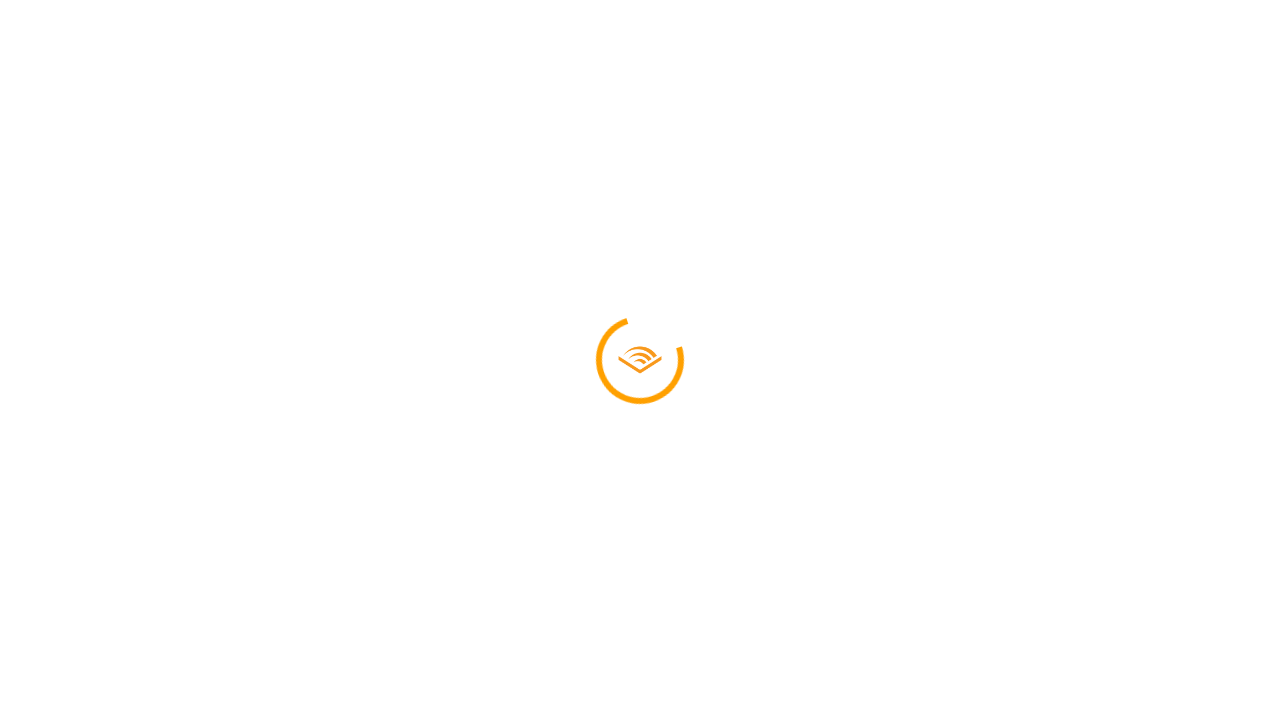

Waited for page transition to complete
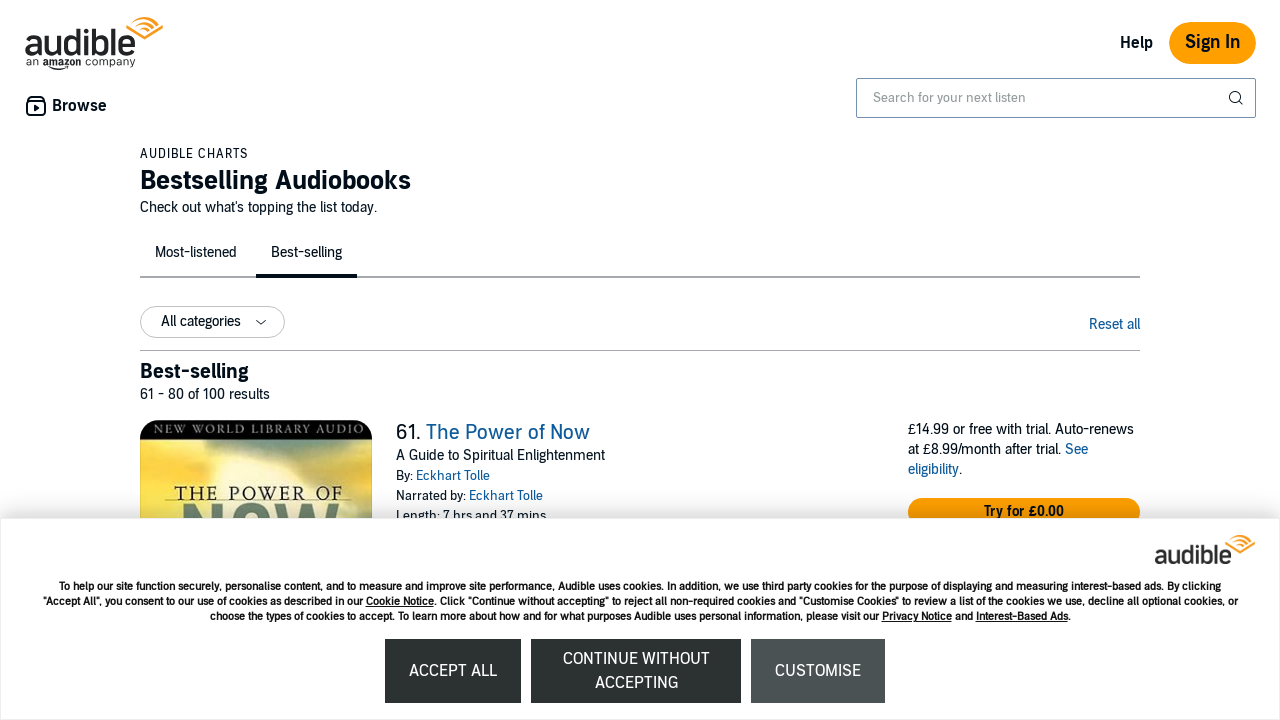

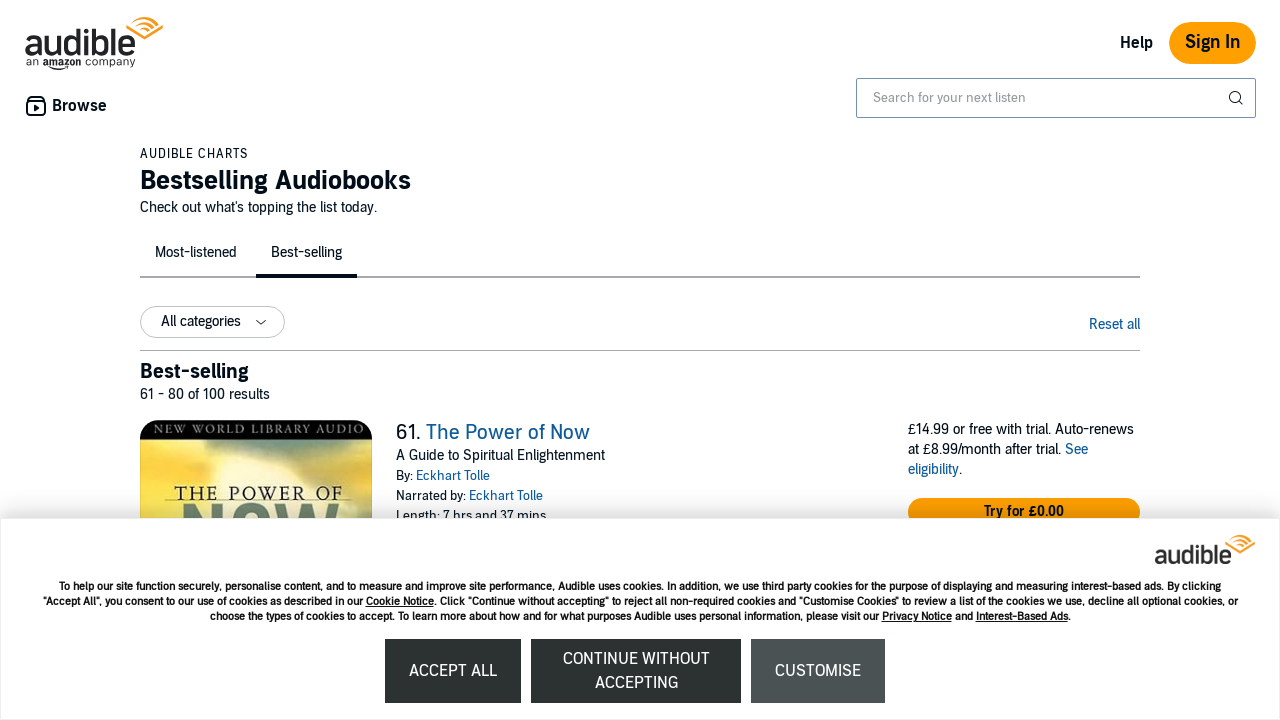